Tests the search functionality on the Pulse website by selecting district and tehsil from dropdowns, entering an editor name, clicking the search button, and changing the items per page setting.

Starting URL: https://rod.pulse.gop.pk/index.html

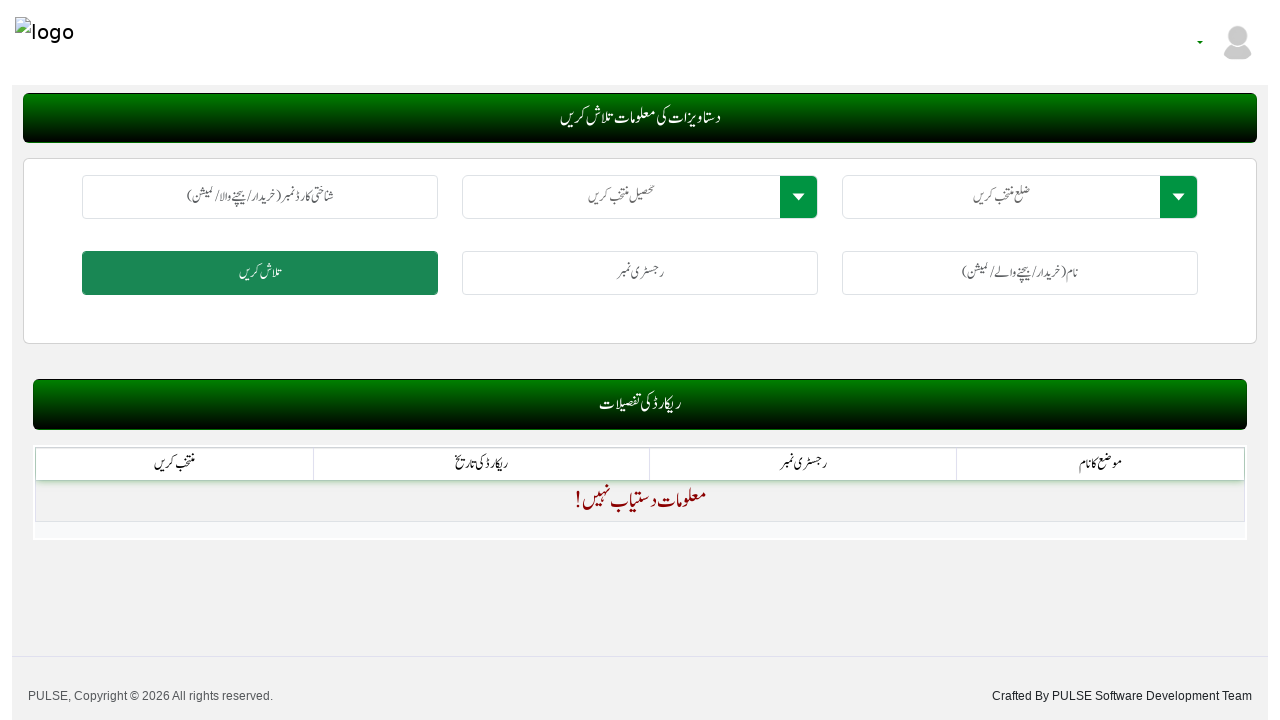

Waited for page to load (networkidle)
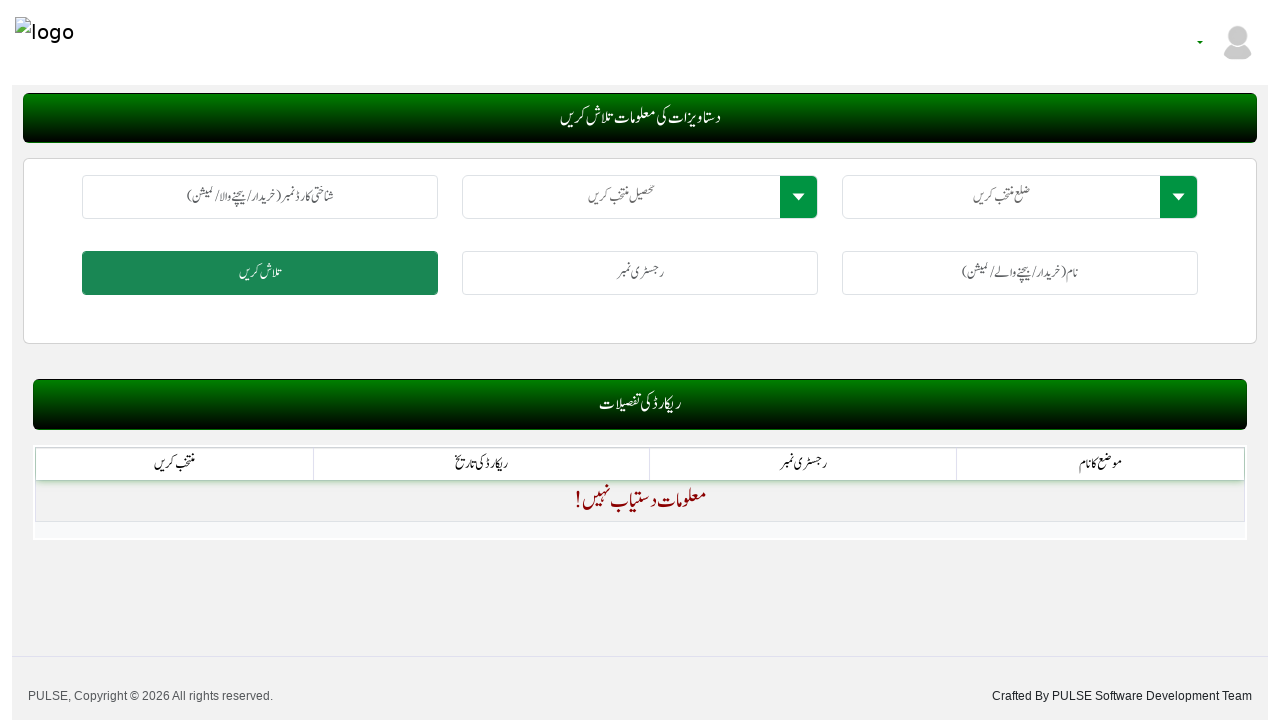

District dropdown selector loaded
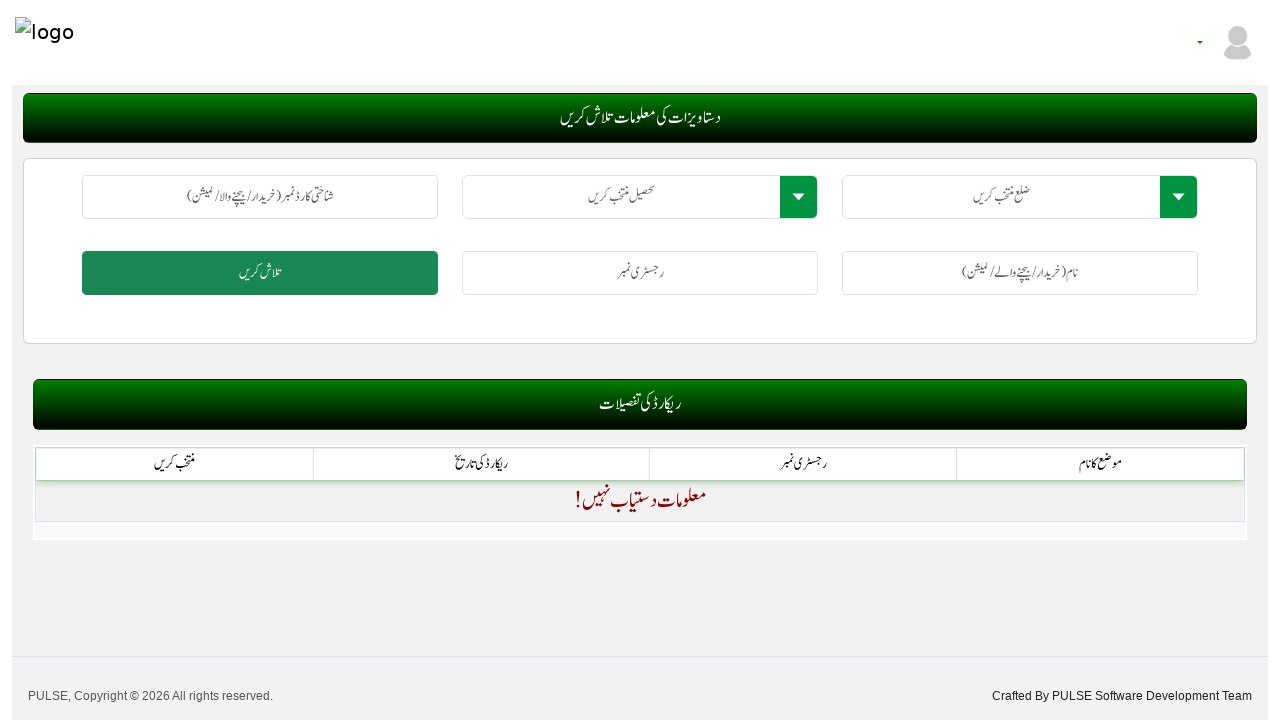

Selected 'ملتان' from district dropdown on #districtSelect
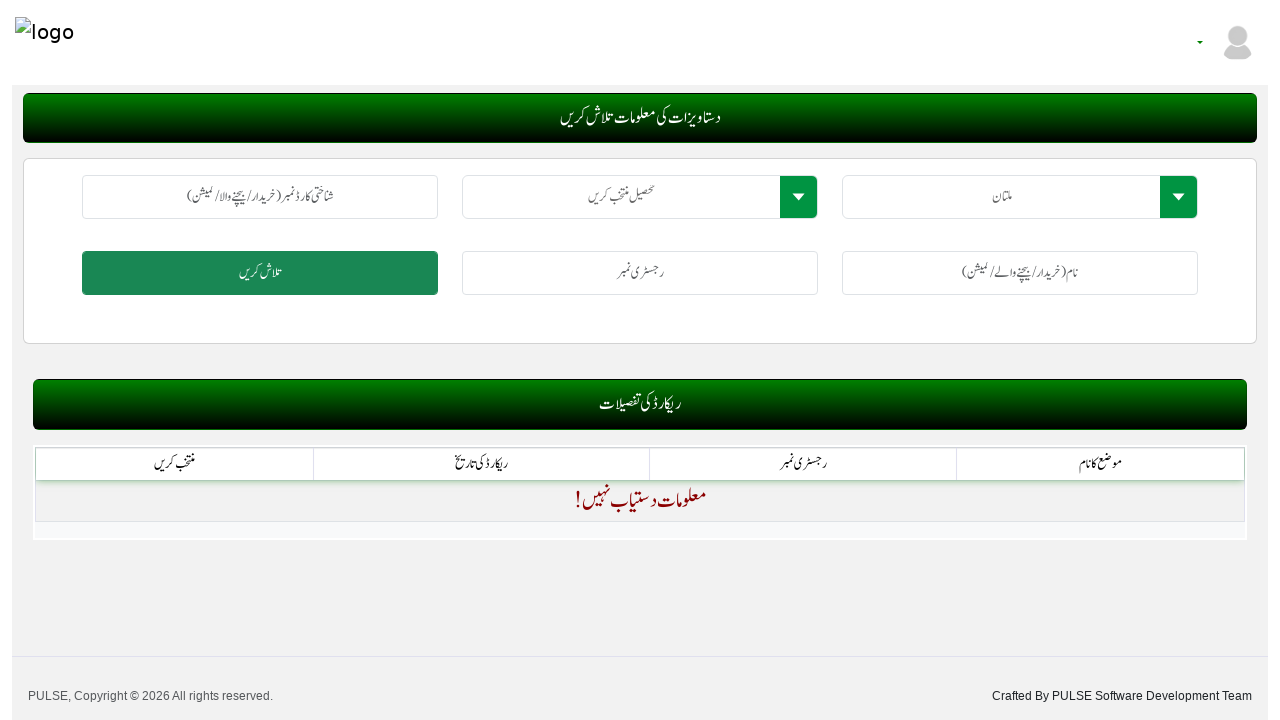

Waited 2 seconds for tehsil dropdown to populate
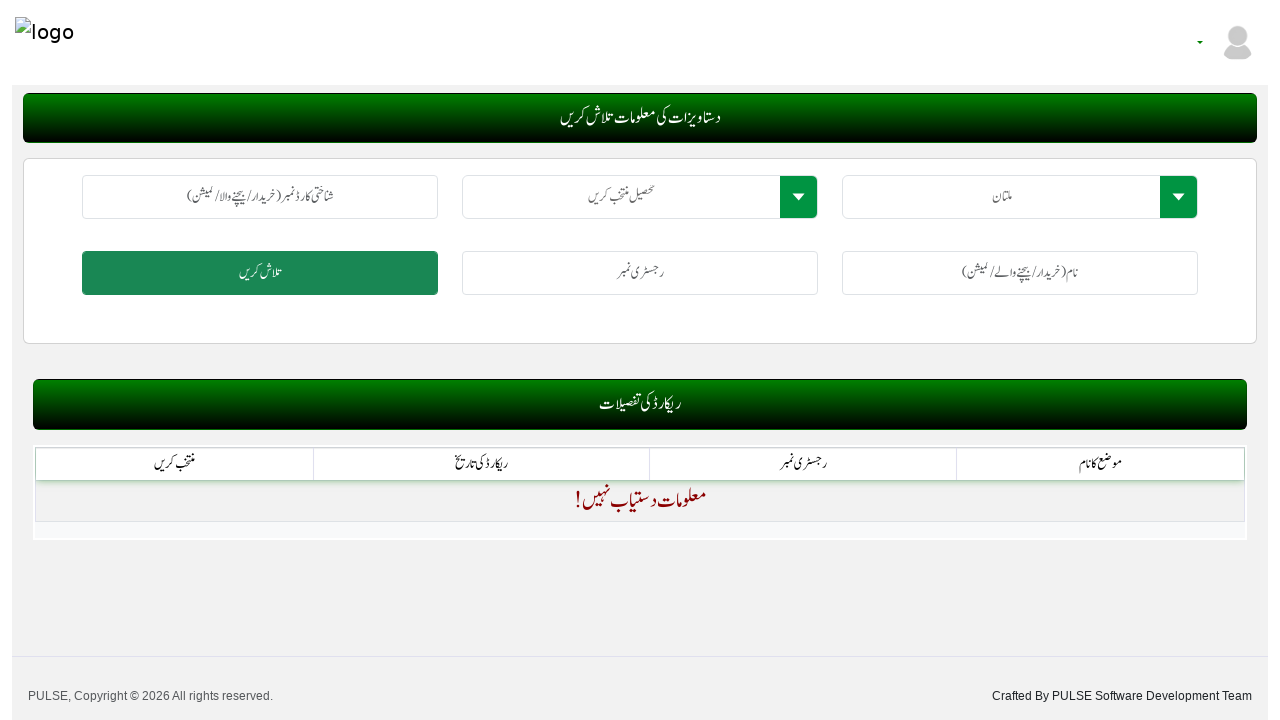

Selected tehsil with value '87' on #tehsilSelect
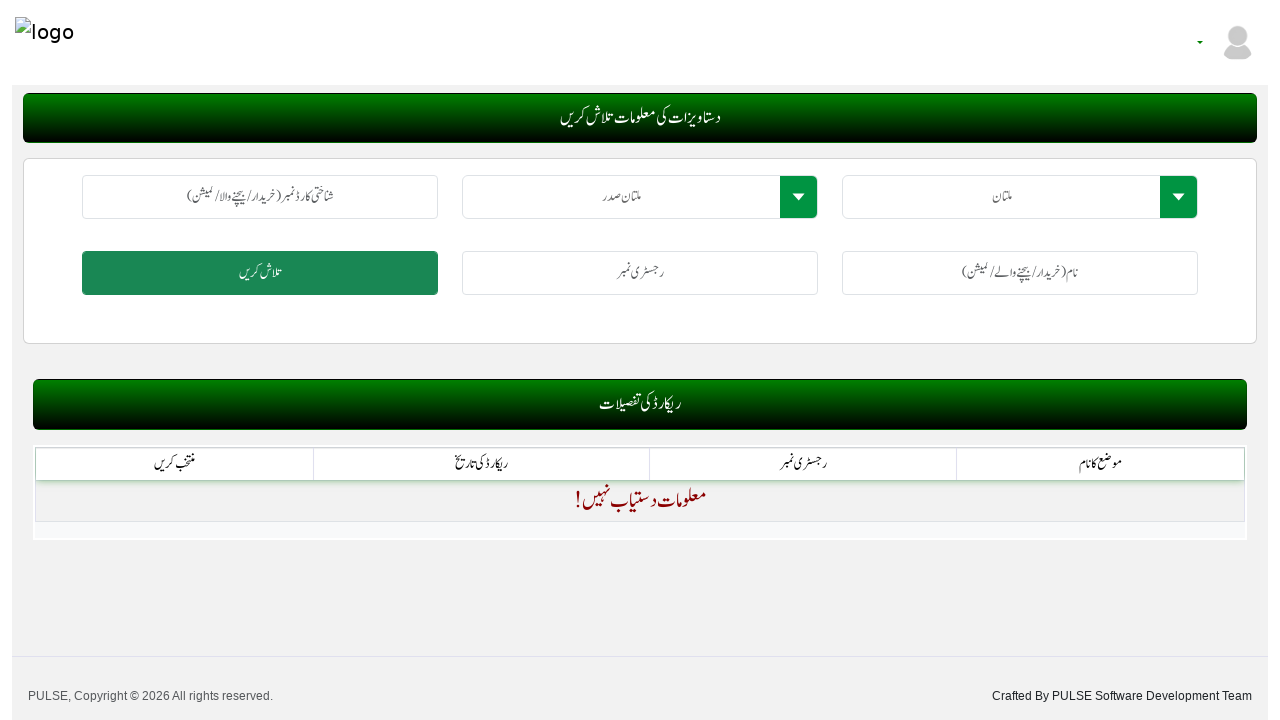

Entered 'برخوردار' in editor name field on #editor
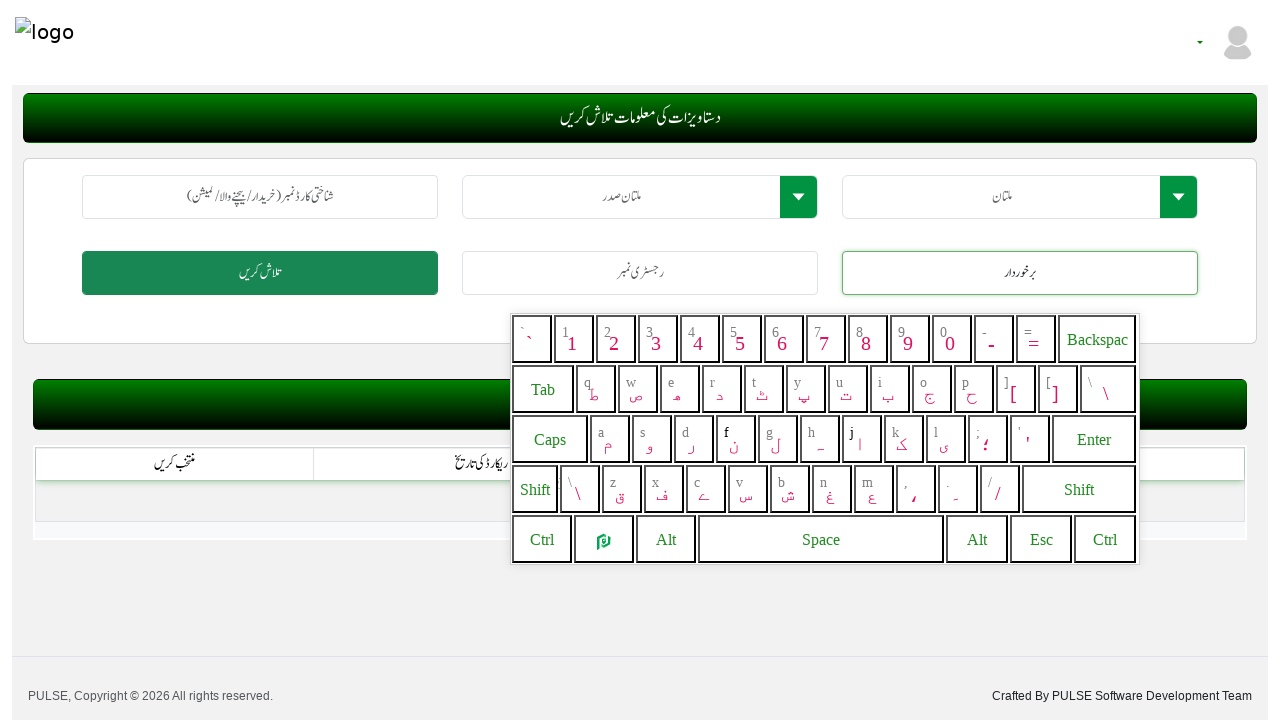

Clicked search button at (260, 273) on #searchButton
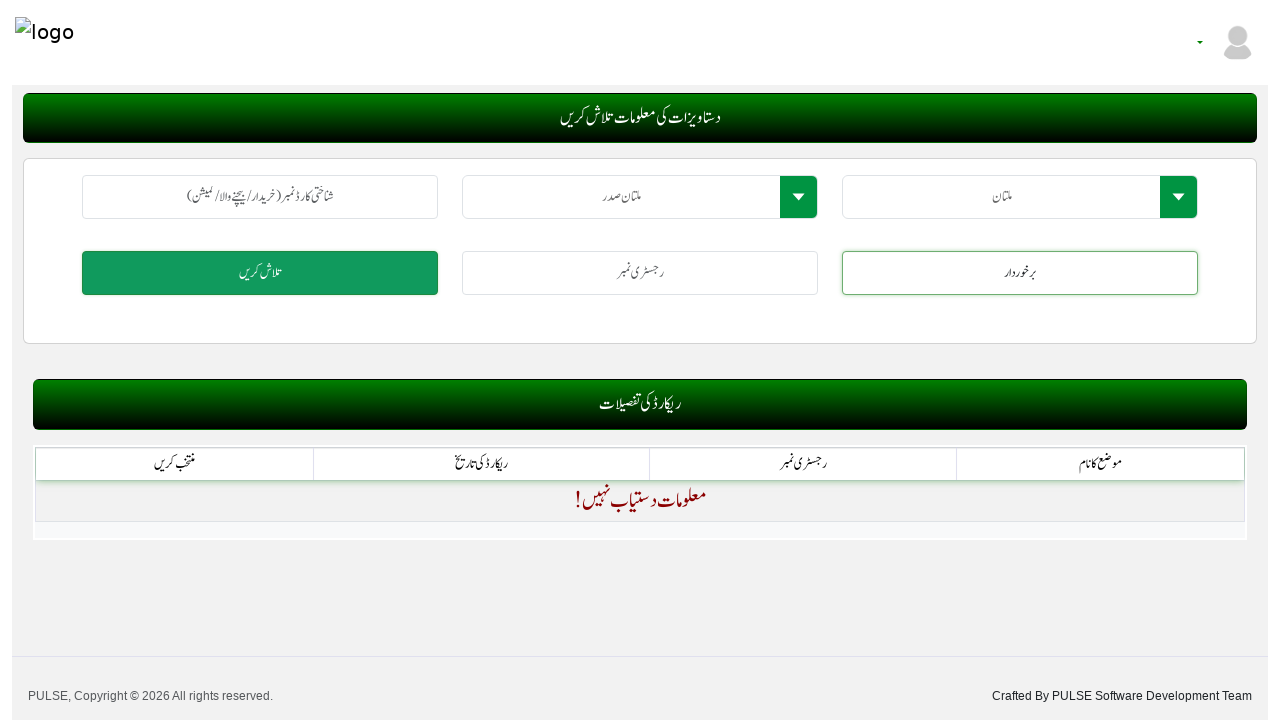

Waited for search results to load (networkidle)
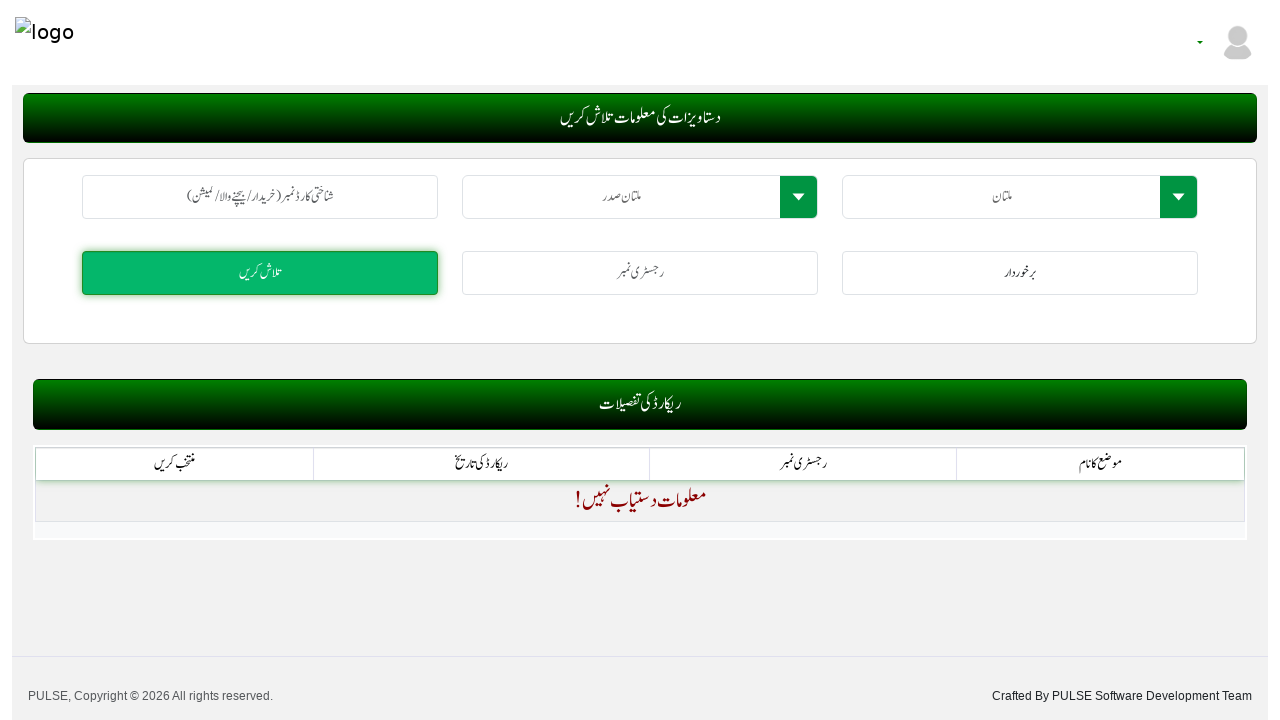

Items per page dropdown selector loaded
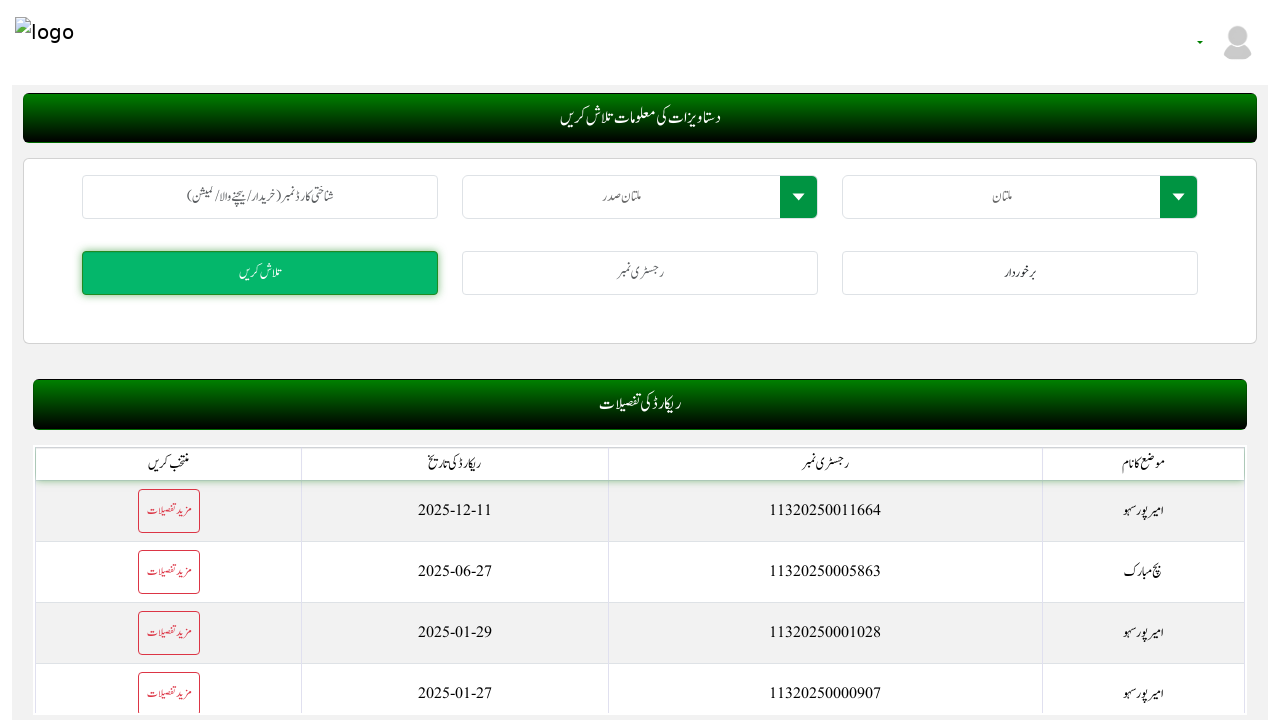

Selected '100' items per page from dropdown on #ipp
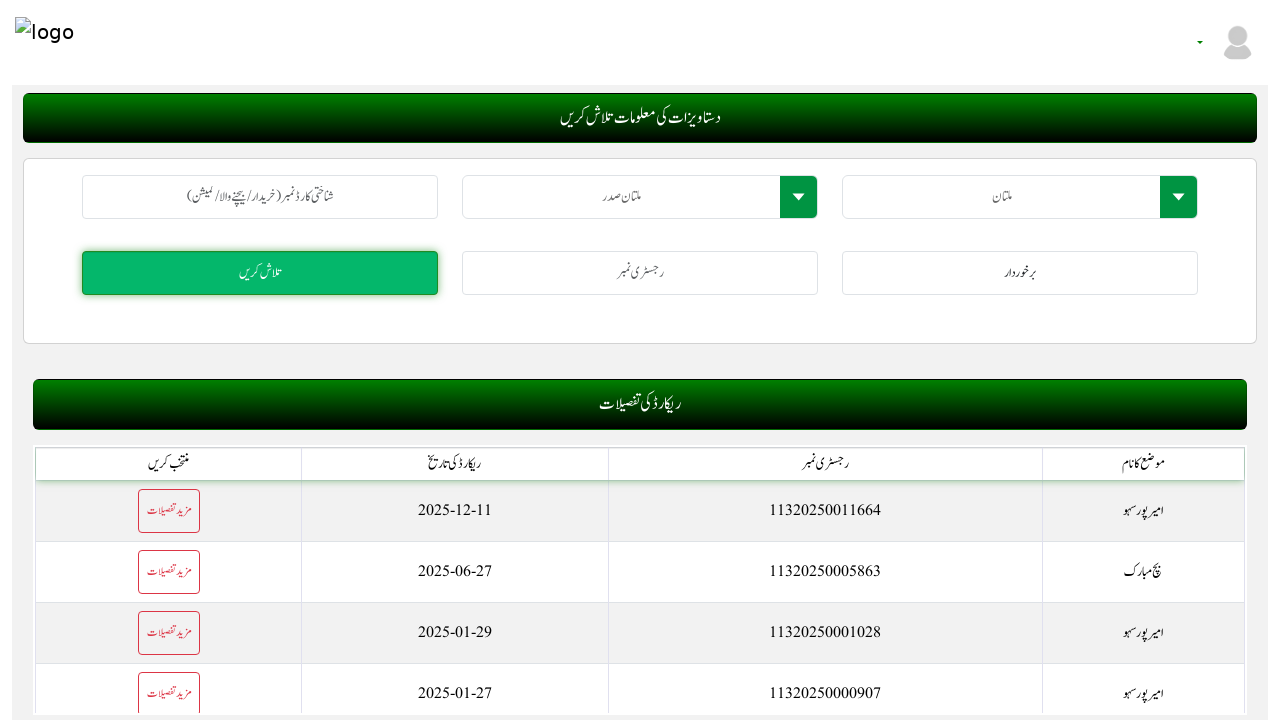

Table results loaded successfully
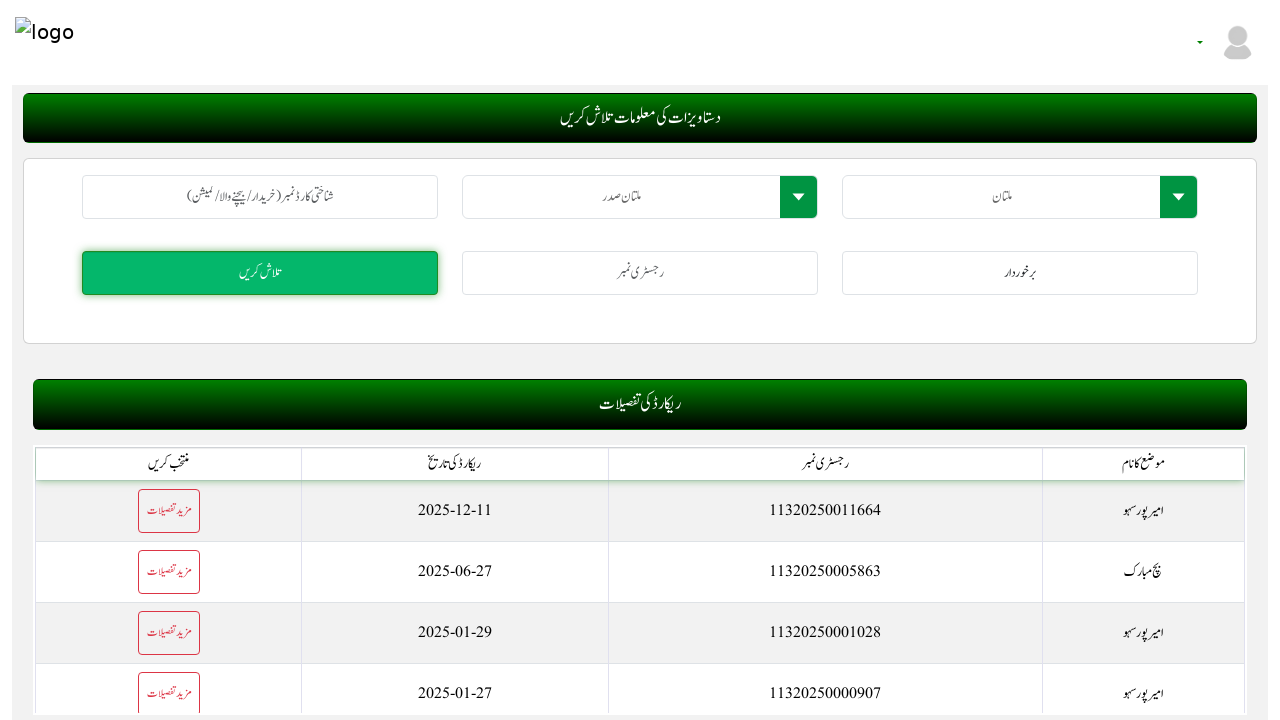

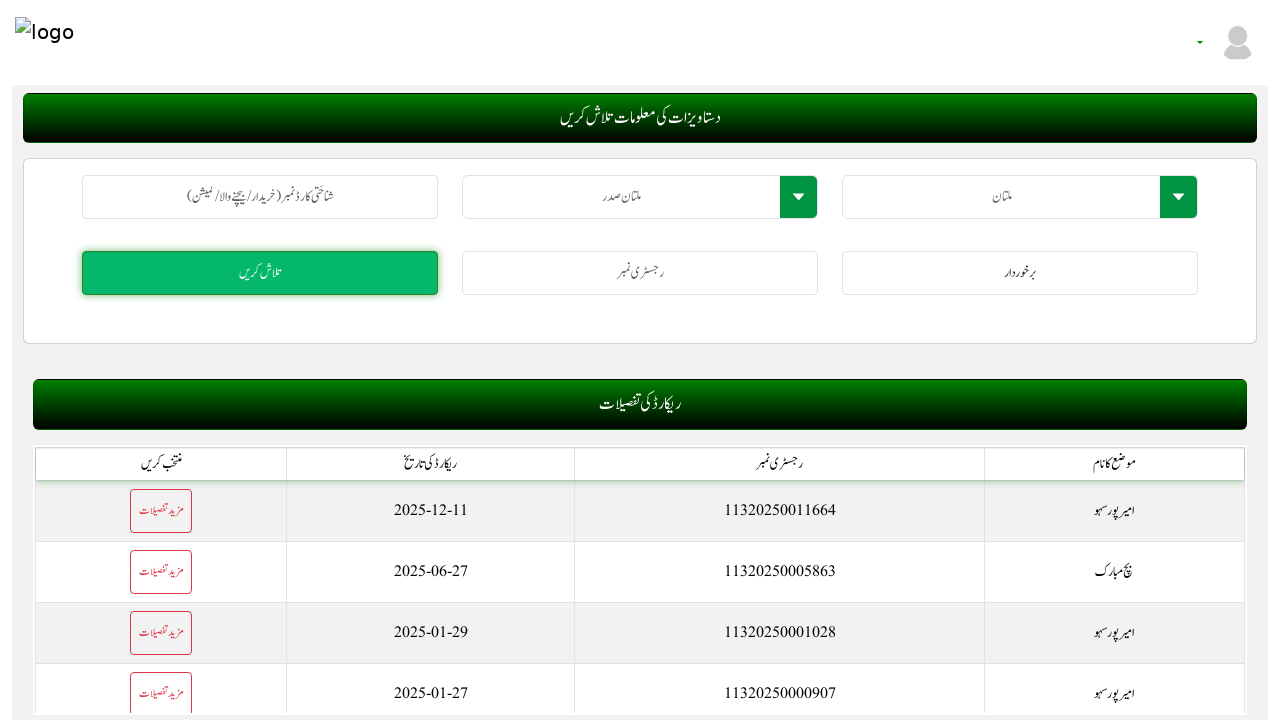